Opens the About us modal which contains a video, then closes it

Starting URL: https://www.demoblaze.com/

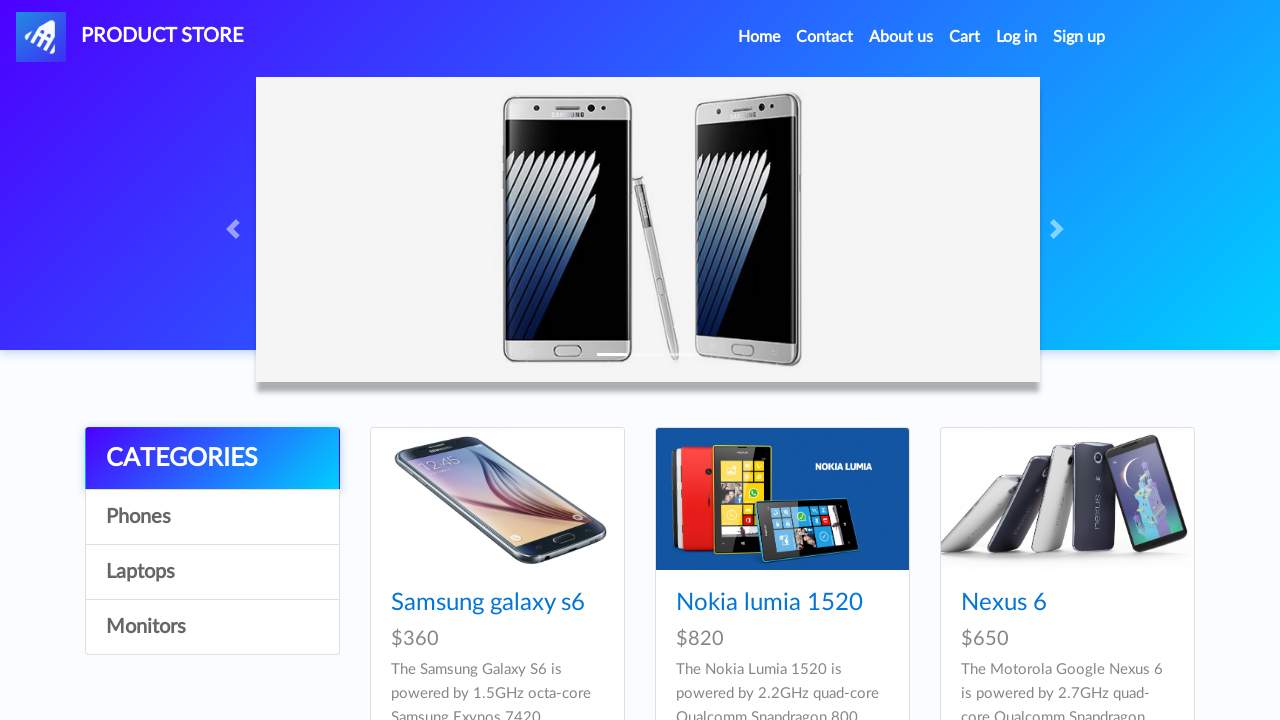

Clicked on 'About us' link to open modal at (901, 37) on xpath=//a[text()='About us']
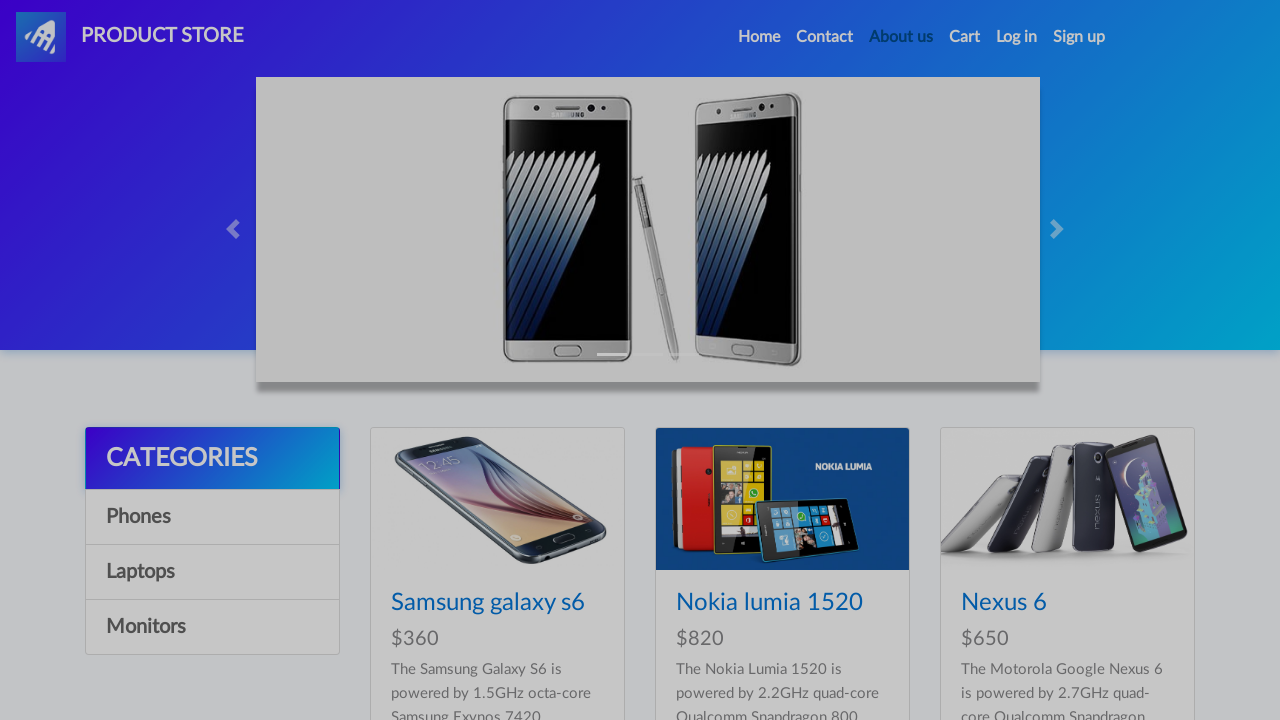

About us modal with video appeared
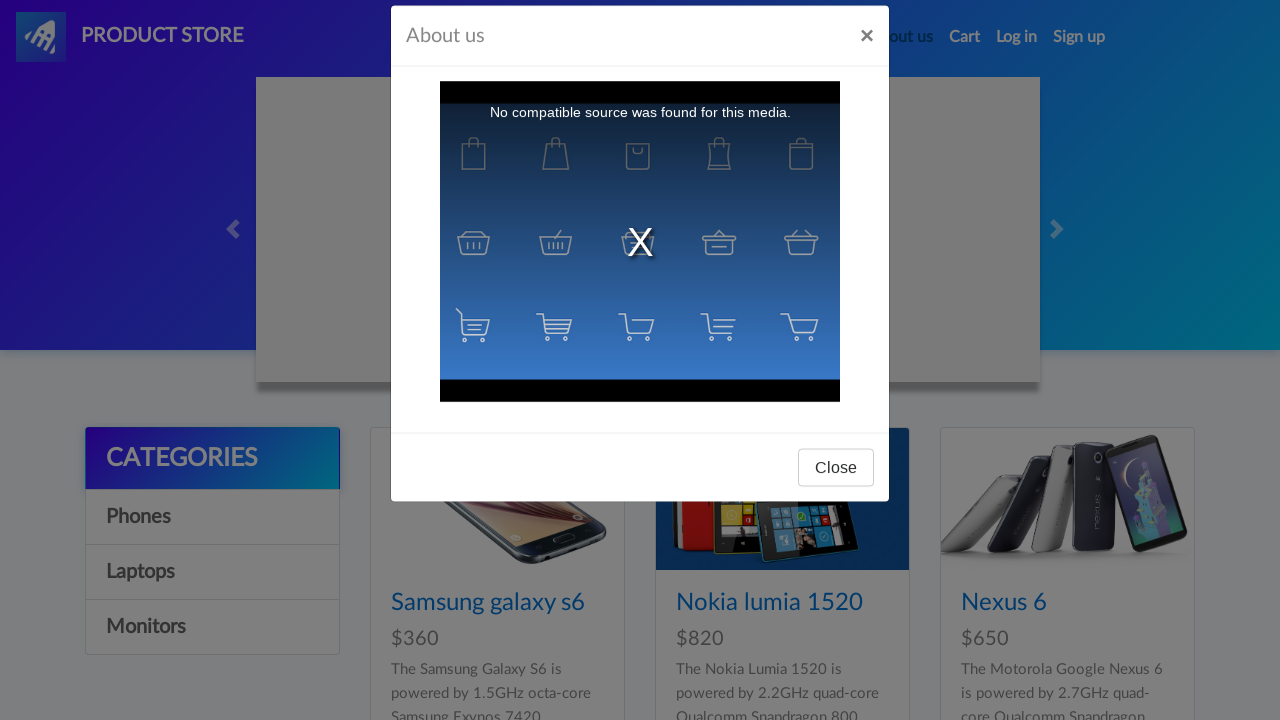

Clicked Close button to close the modal at (836, 493) on xpath=//*[@id='videoModal']/div/div/div[3]/button
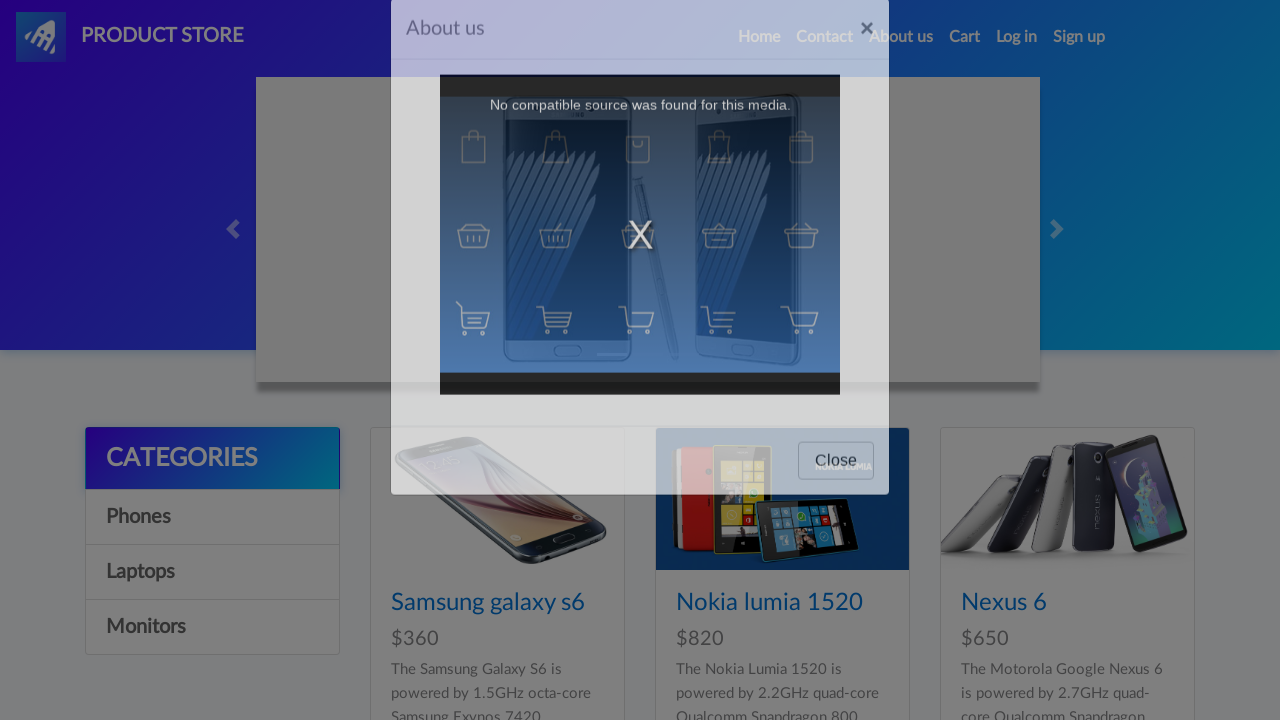

Verified that CATEGORIES section is displayed after modal closed
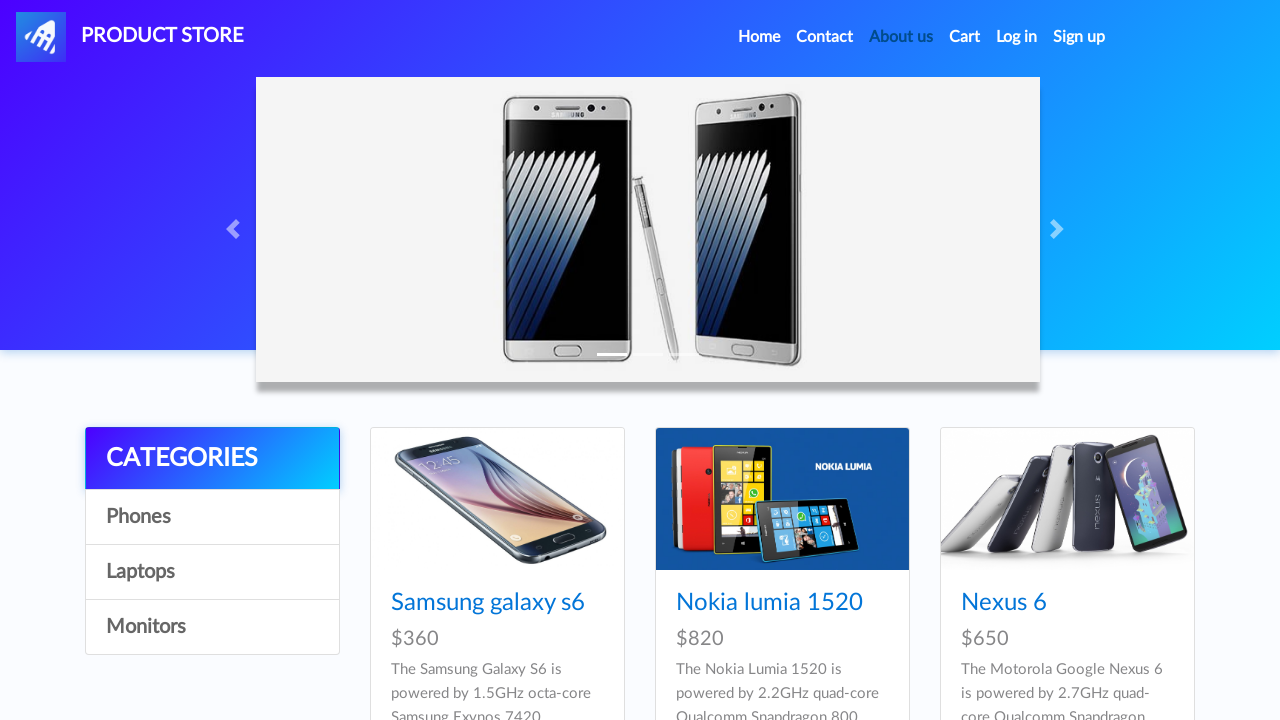

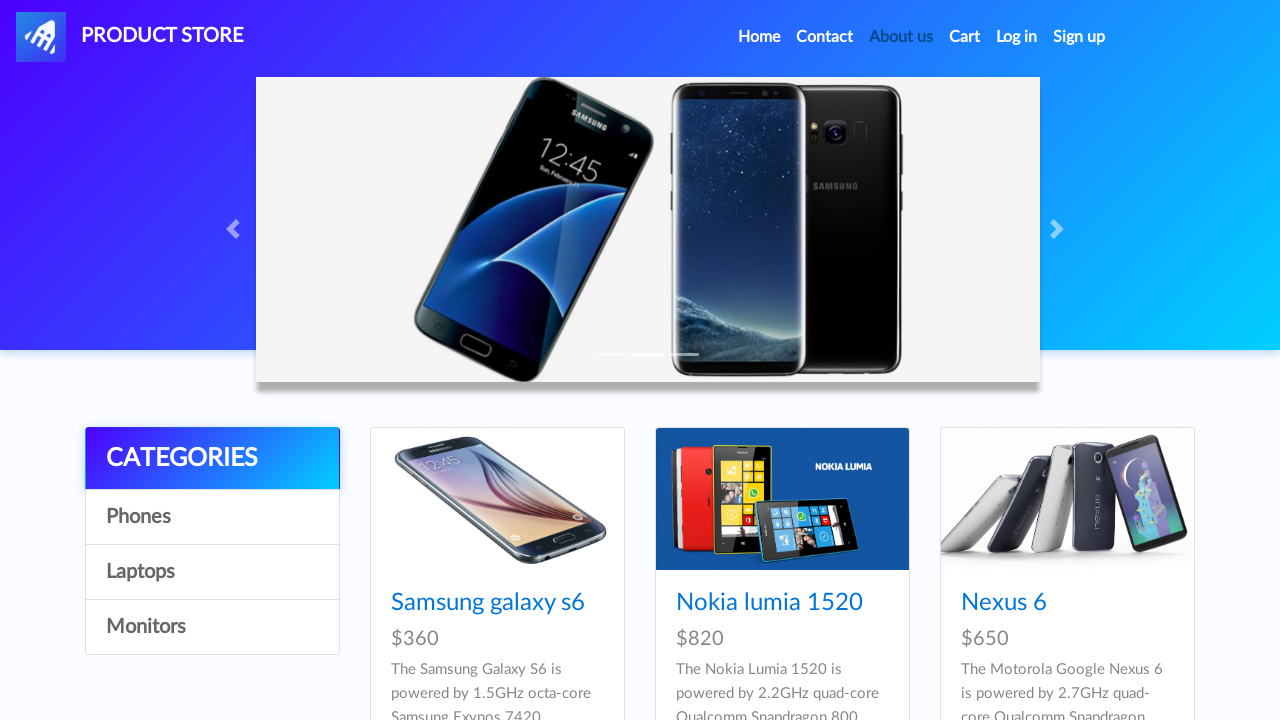